Verifies that the OrangeHRM login page has the correct page title

Starting URL: https://opensource-demo.orangehrmlive.com/

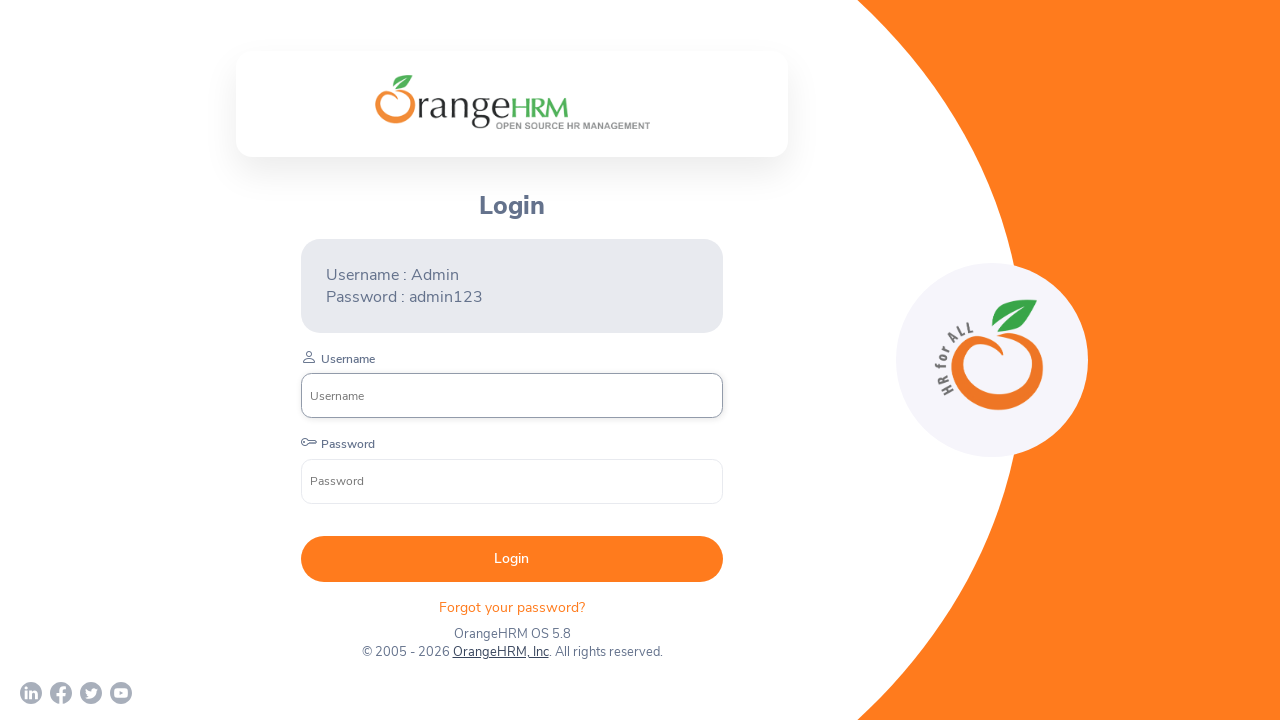

Retrieved page title from OrangeHRM login page
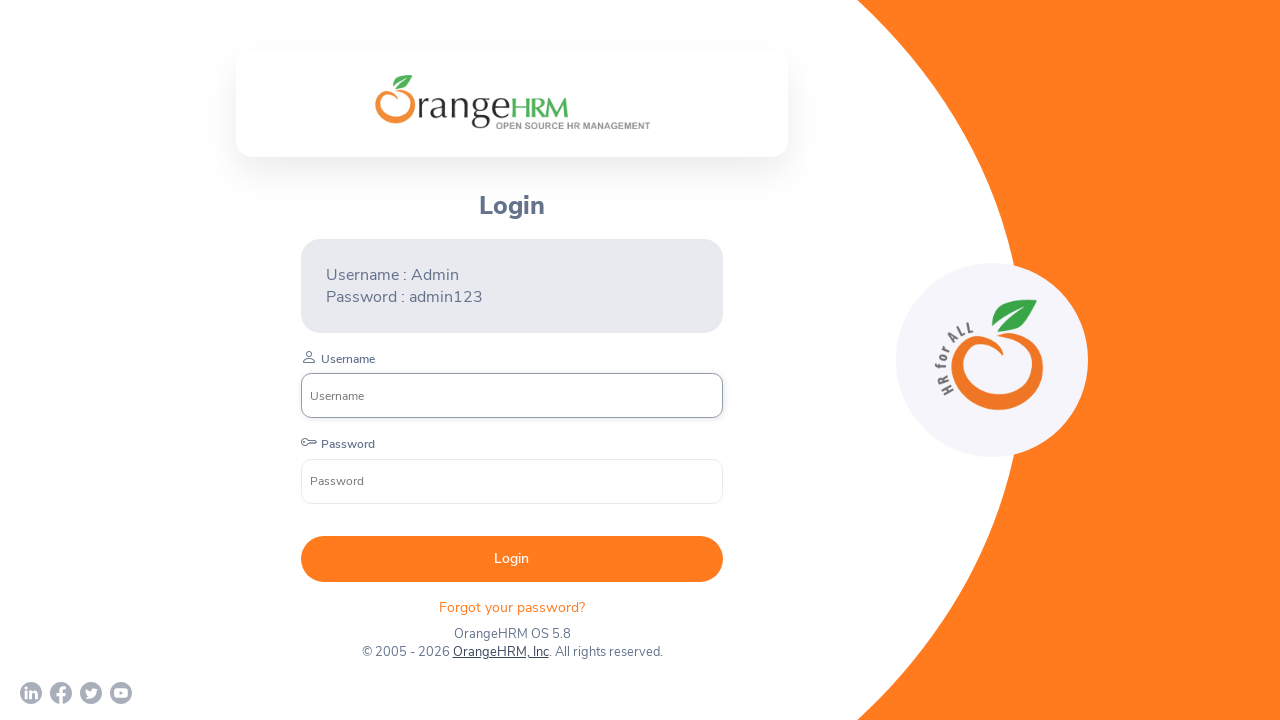

Verified page title is 'OrangeHRM'
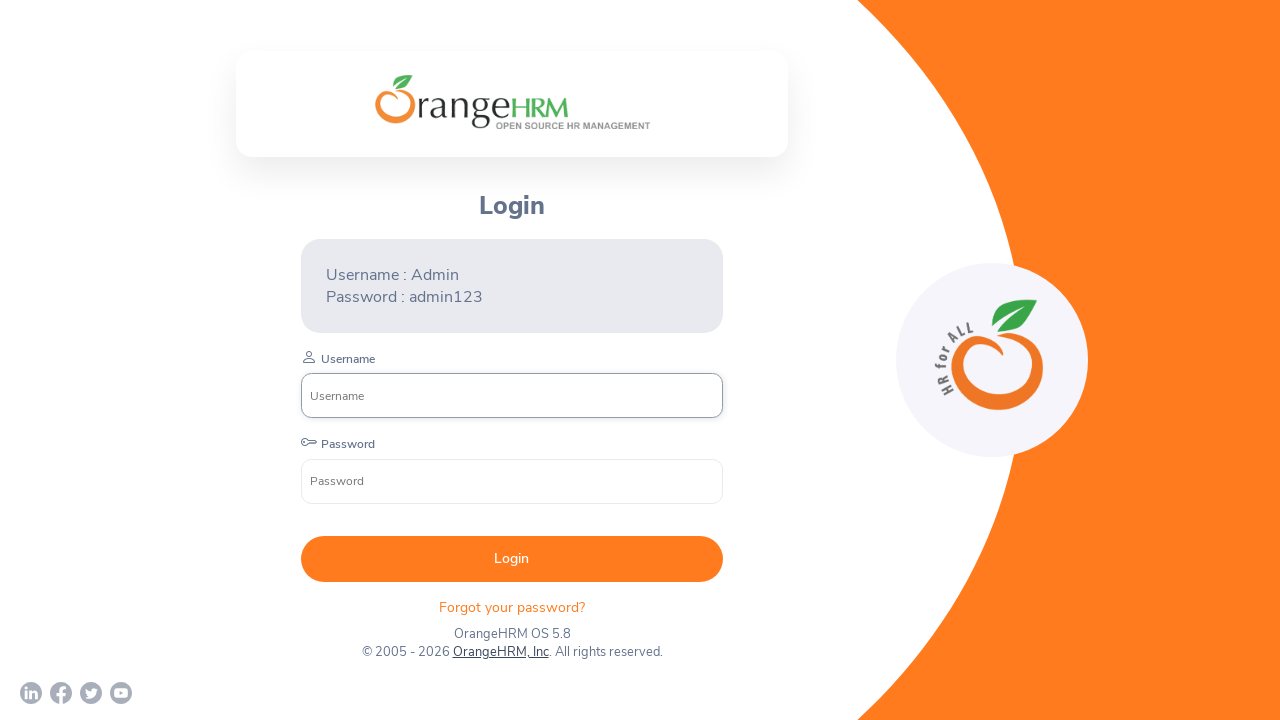

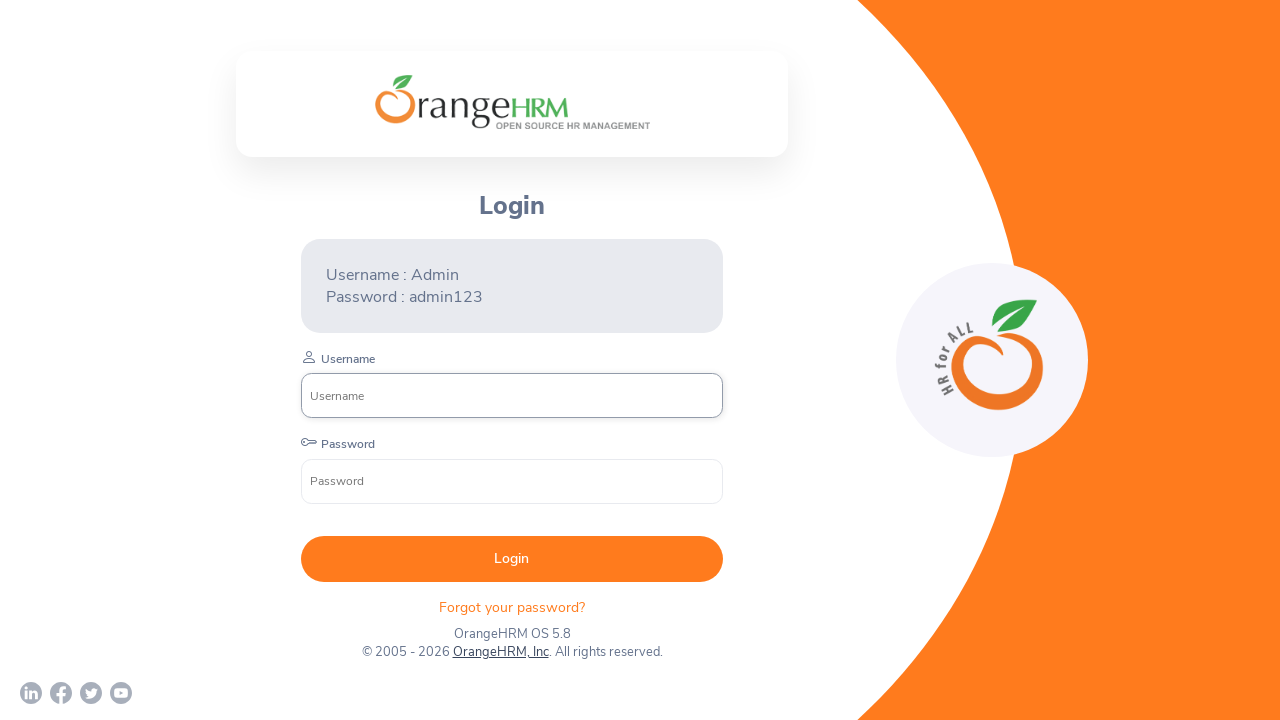